Tests the Adobe Reader download page by navigating to it and clicking the "Download Acrobat Reader" button to initiate a file download.

Starting URL: https://get2.adobe.com/uk/reader/

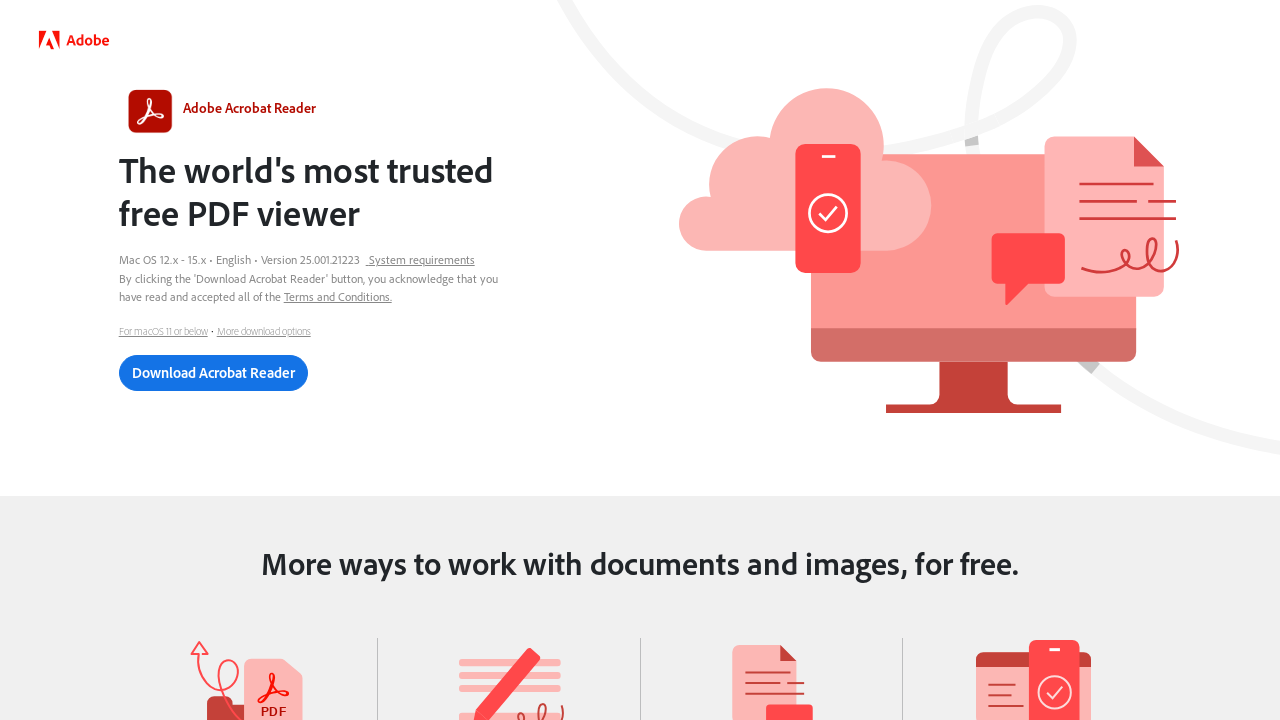

Navigated to Adobe Reader download page
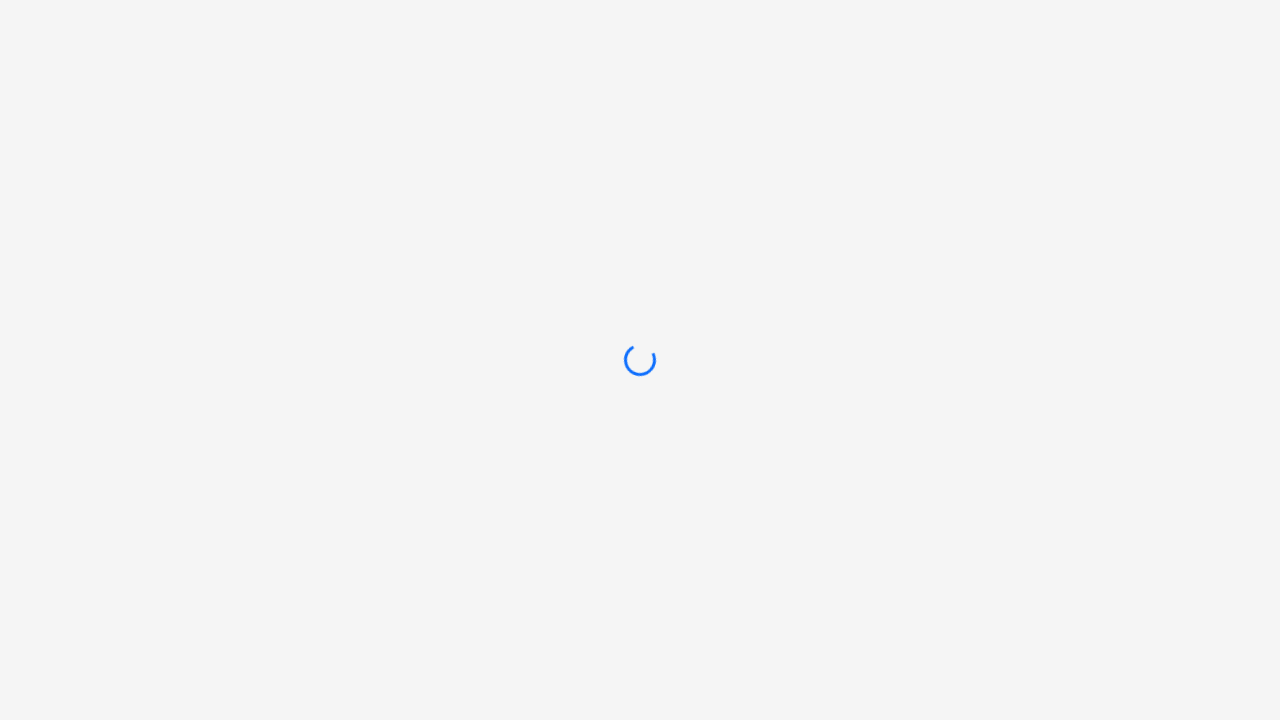

Clicked 'Download Acrobat Reader' button to initiate file download at (213, 373) on button:has-text('Download Acrobat Reader')
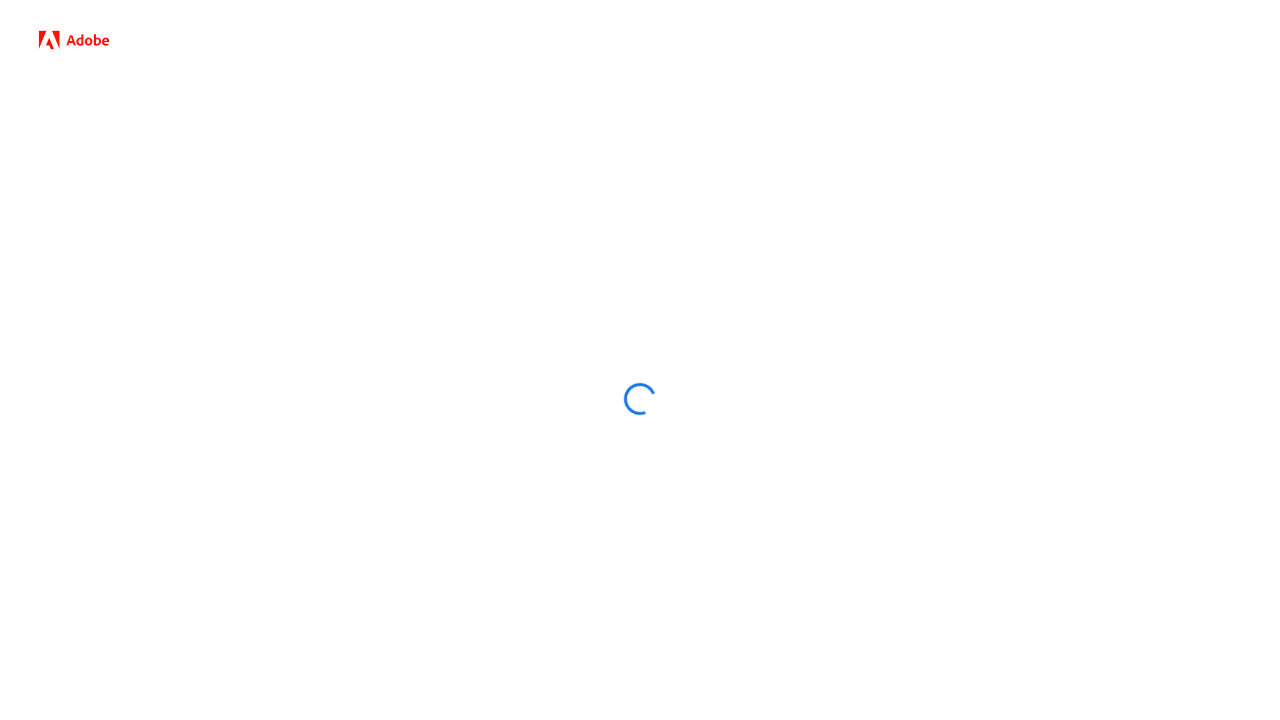

Waited 2 seconds for download to initiate
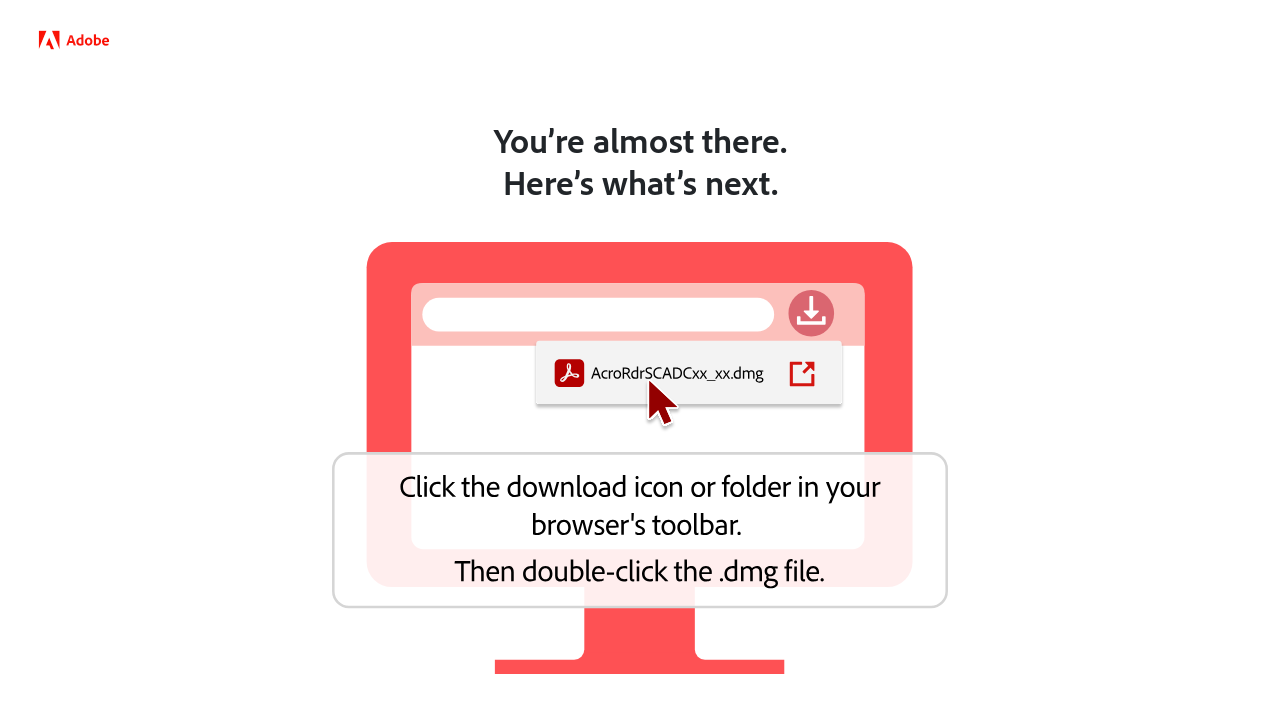

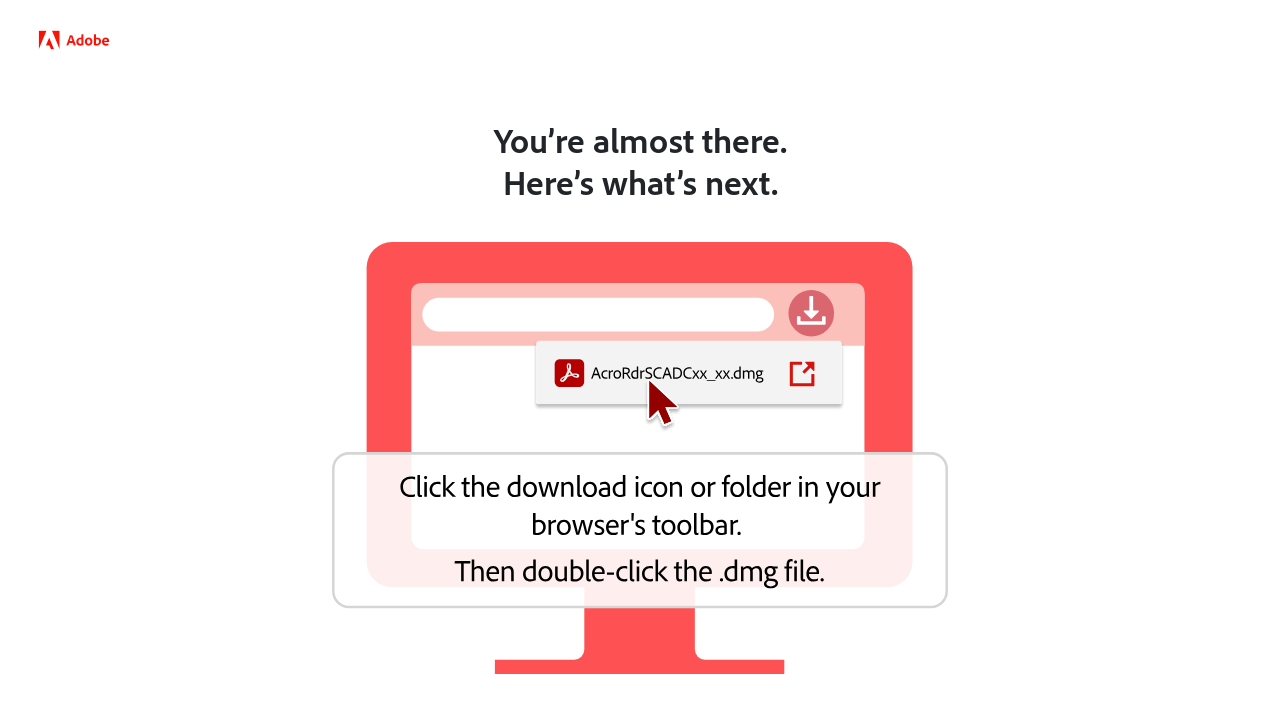